Navigates to the Foundit job portal upload page and clicks the Upload Resume button to initiate the file upload process.

Starting URL: https://www.foundit.in/UPLOAD

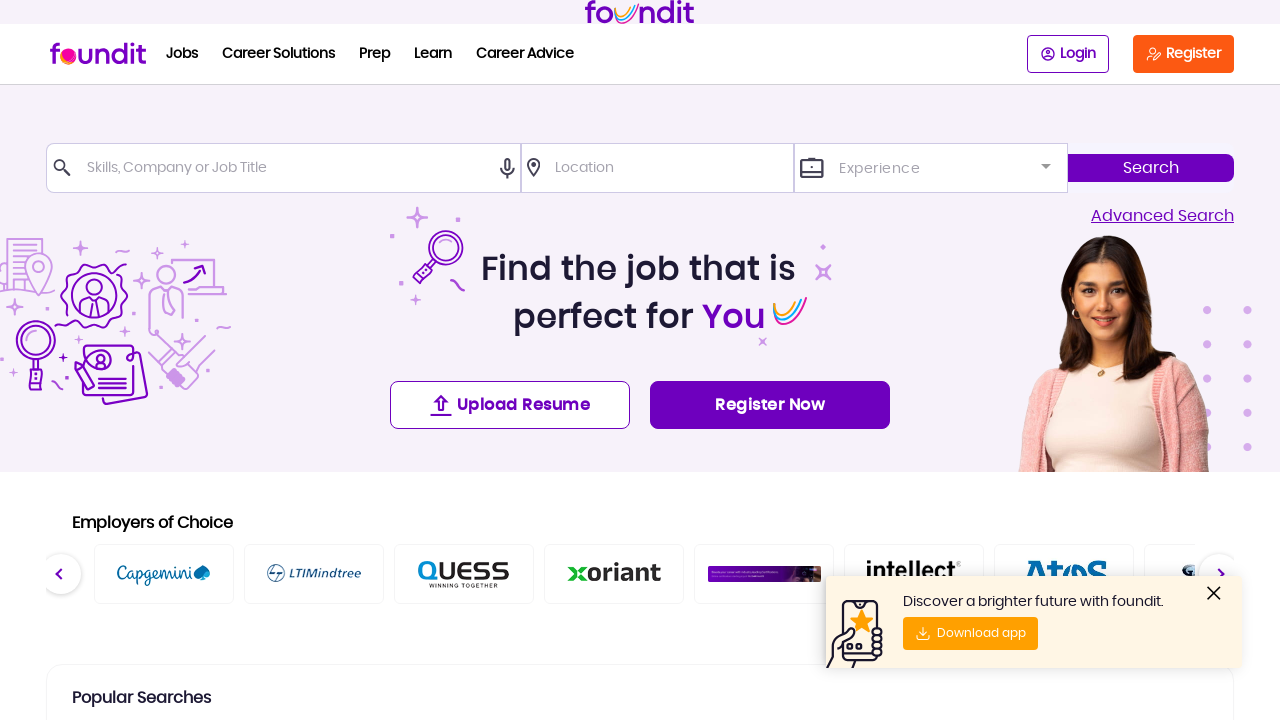

Clicked the Upload Resume button to initiate file upload process at (523, 405) on xpath=//div[contains(text(),'Upload Resume')]
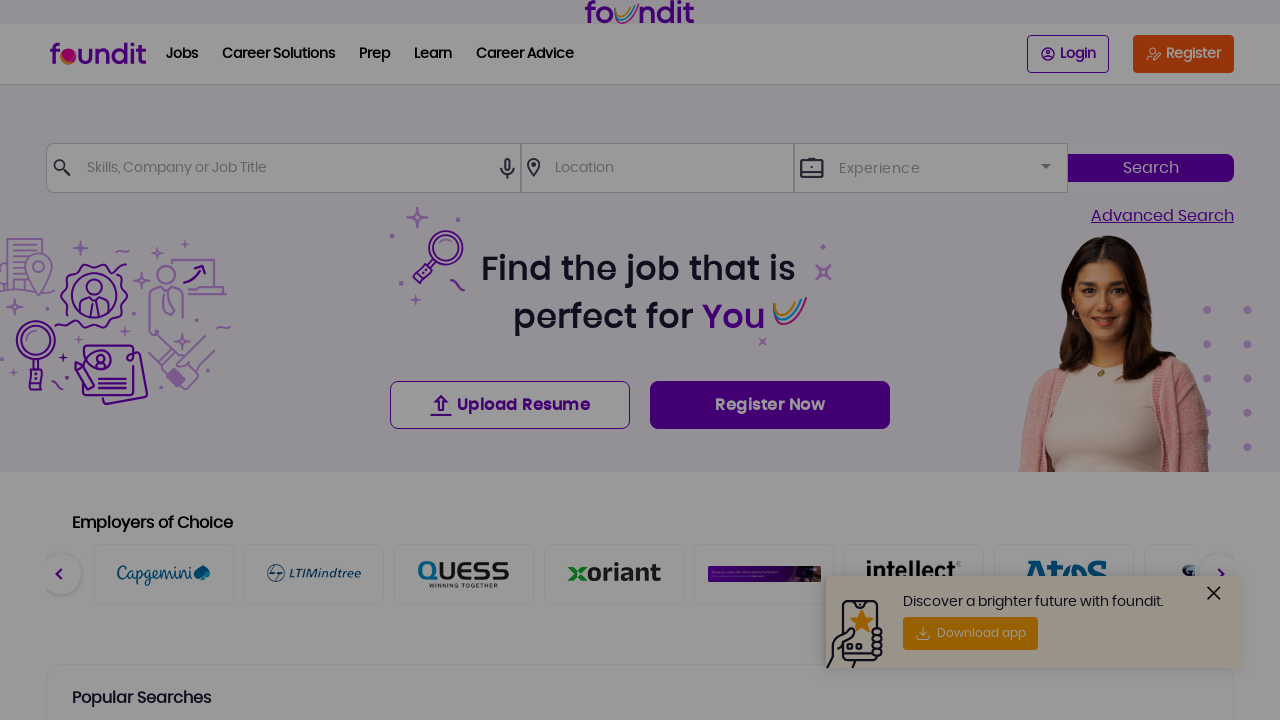

Waited for upload dialog/interface to appear
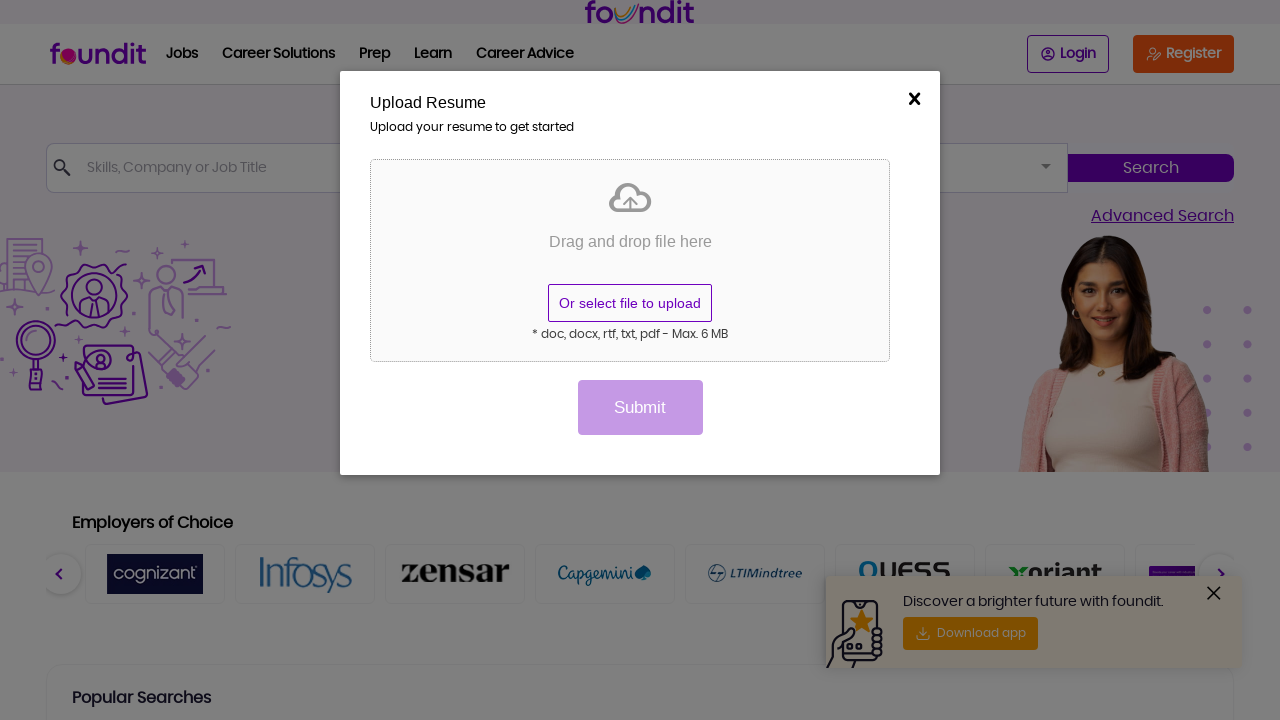

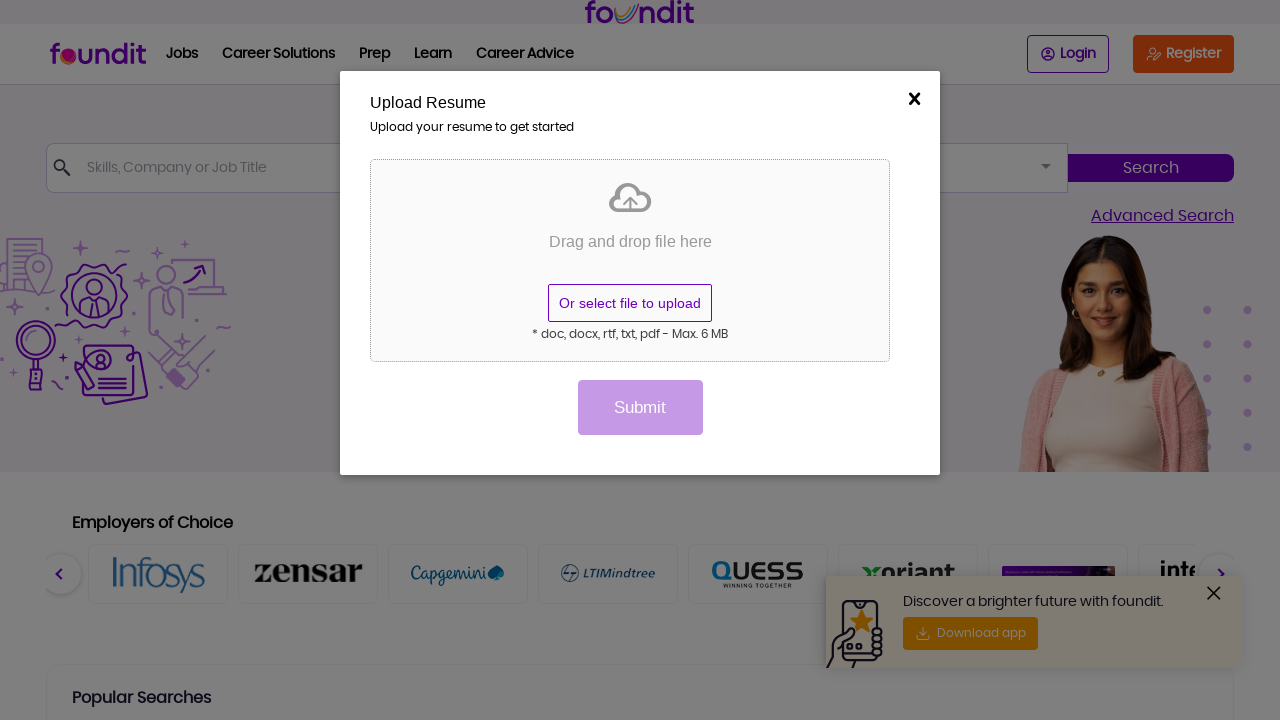